Opens GoDaddy website and maximizes the browser window to ensure full visibility of page elements

Starting URL: https://www.godaddy.com/

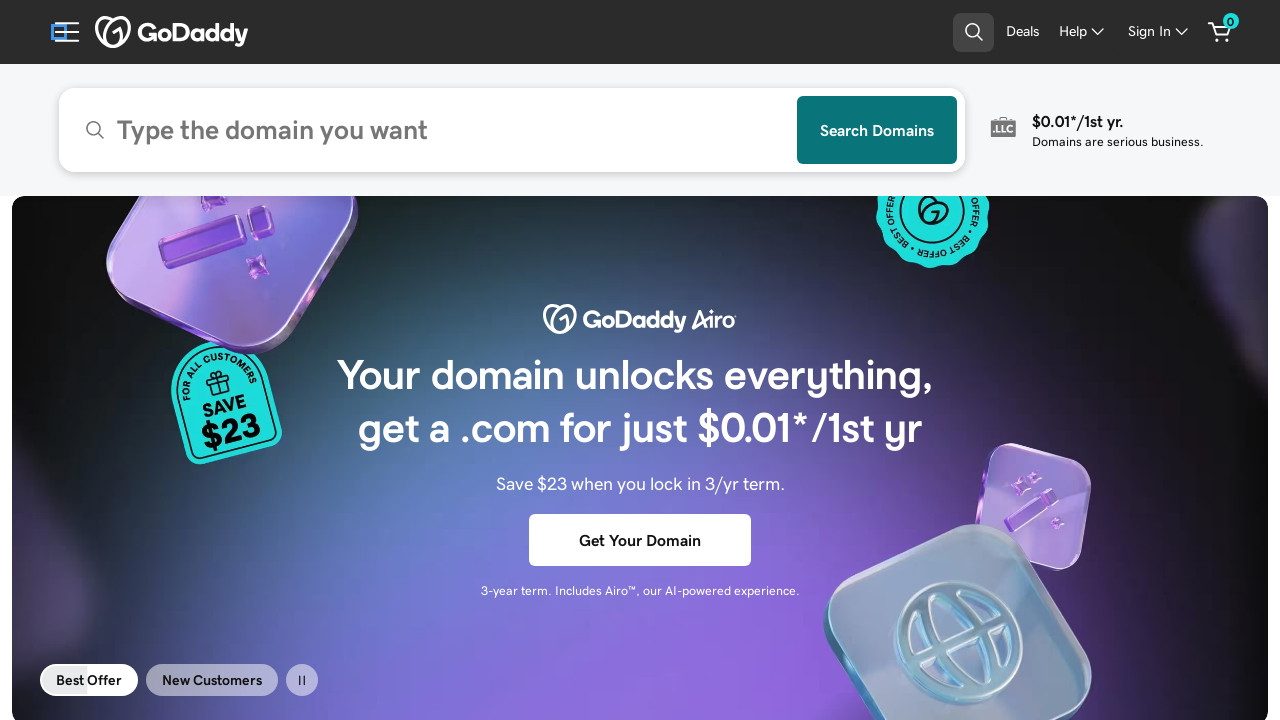

Set browser viewport to 1920x1080 to maximize window
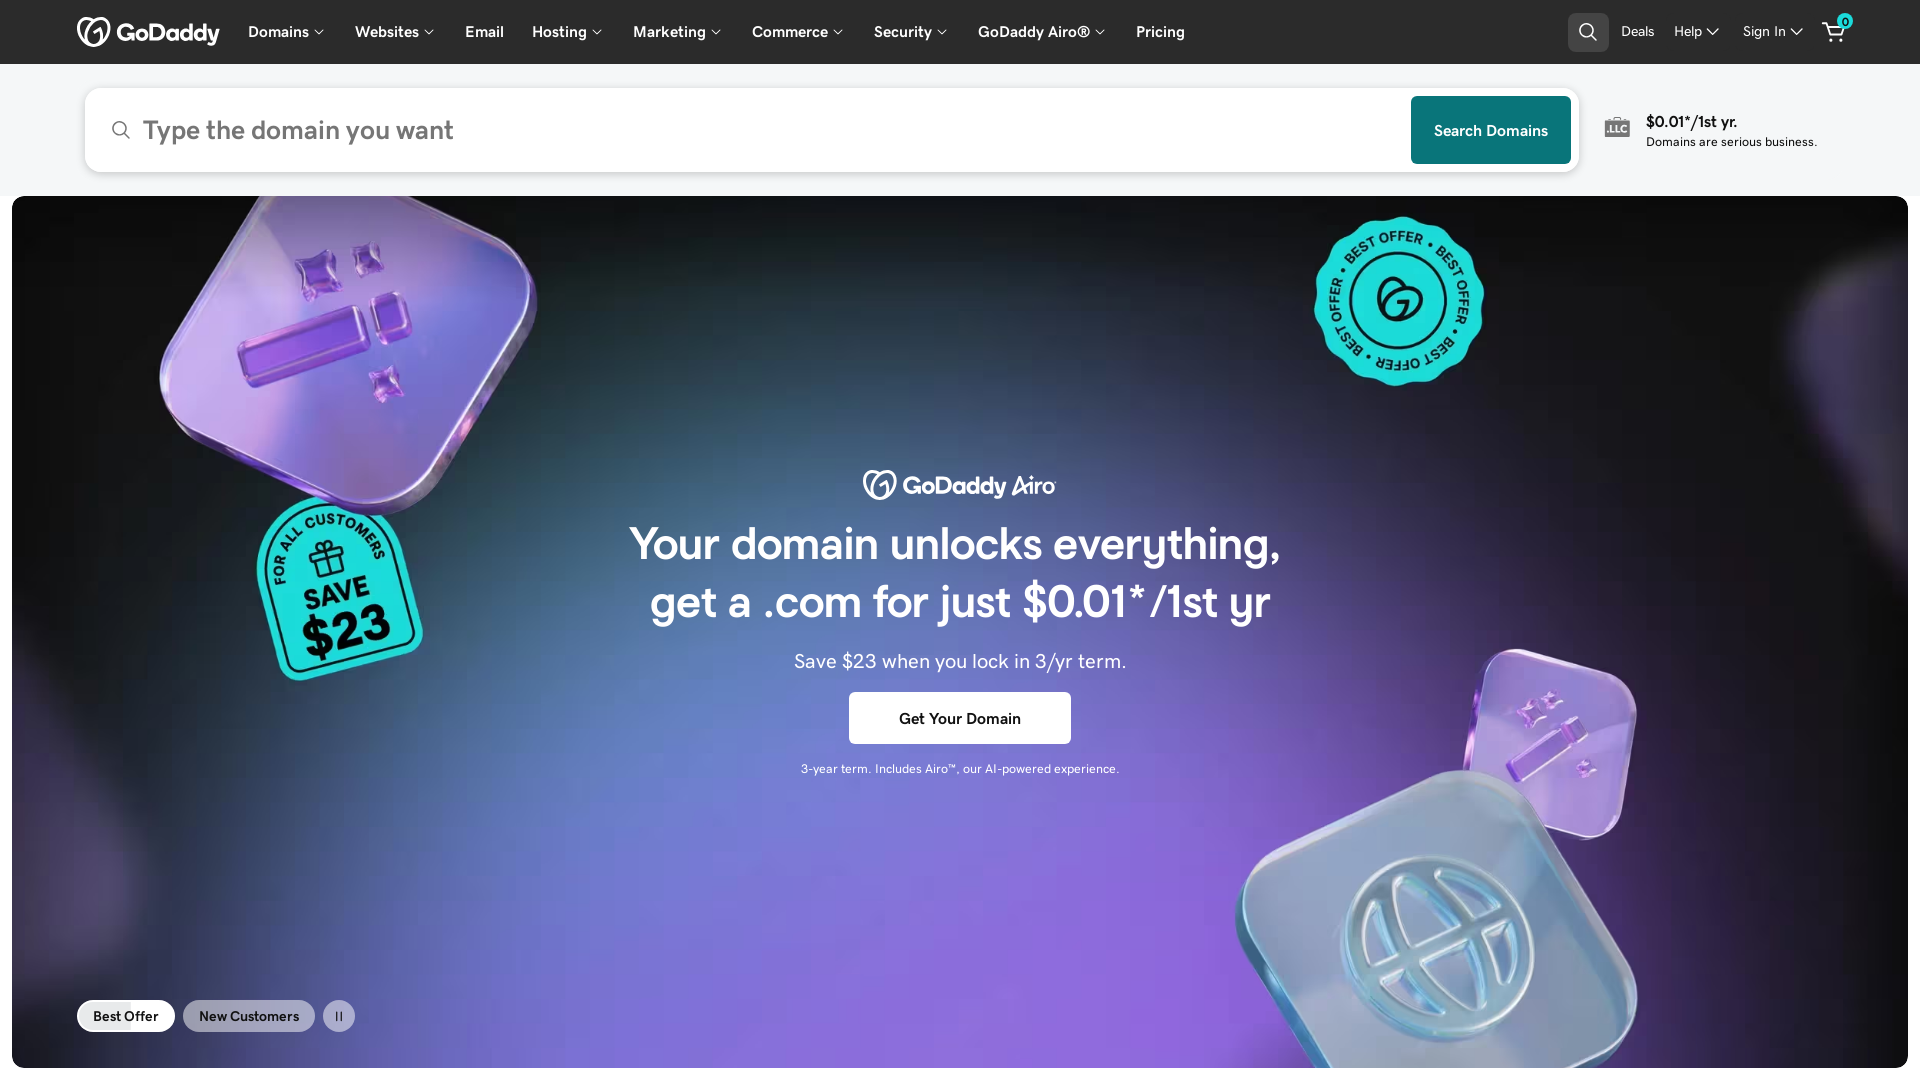

Waited 1 second for page to fully load
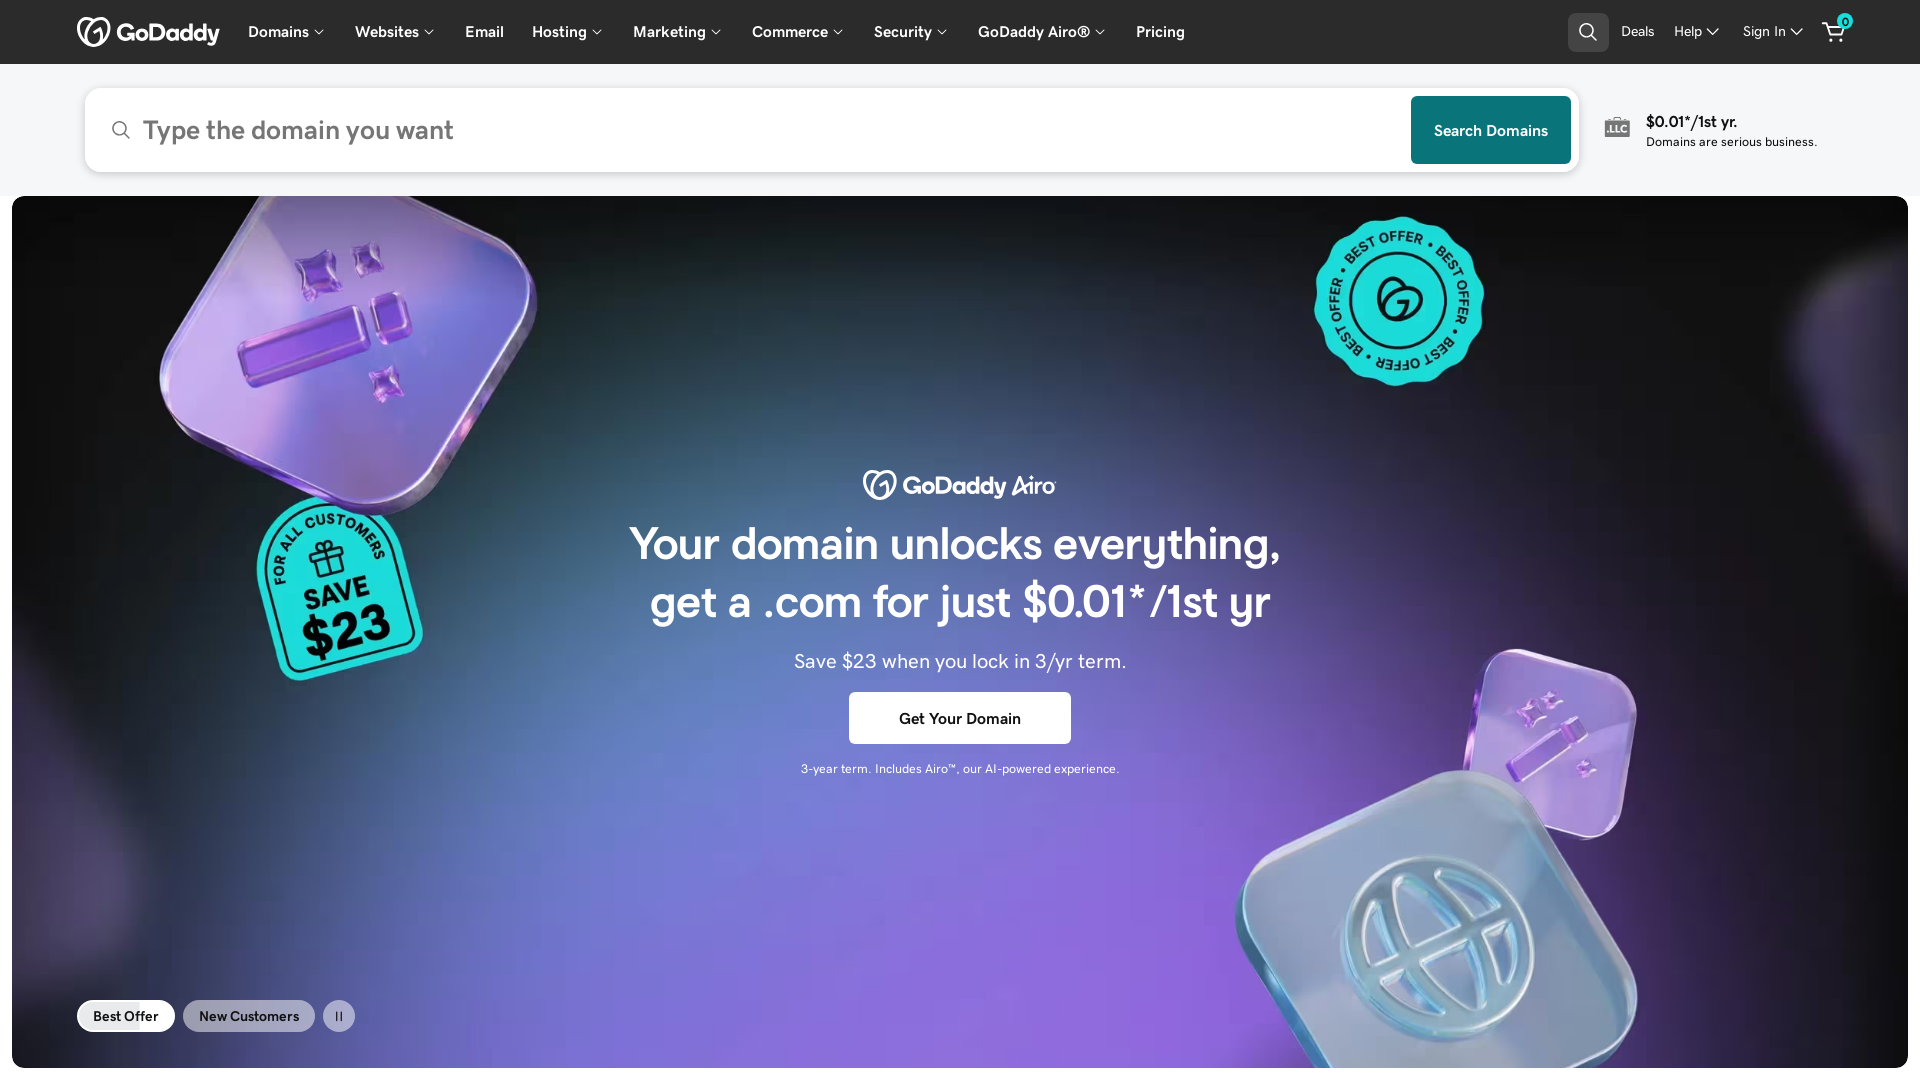

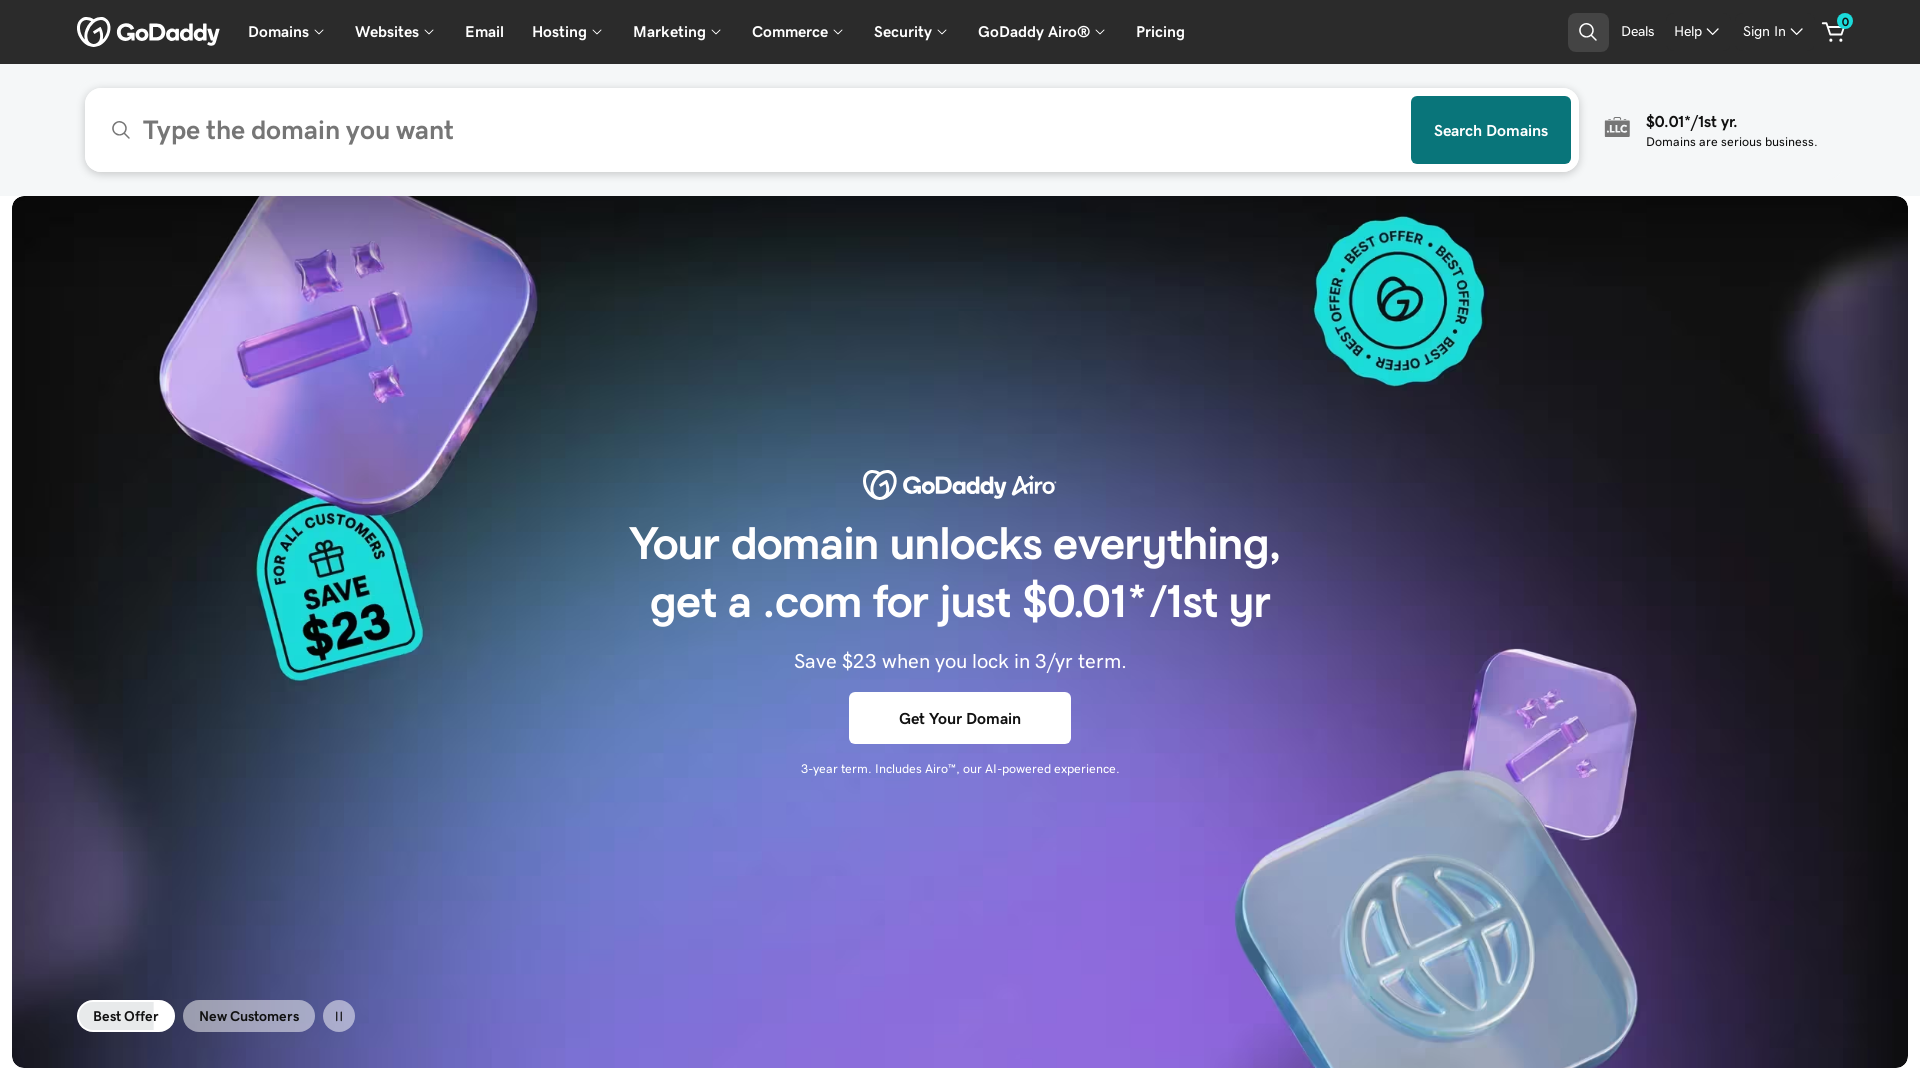